Tests JavaScript confirm dialog by accepting and dismissing it, then verifying the results displayed on the page

Starting URL: http://testpages.herokuapp.com/styled/alerts/alert-test.html

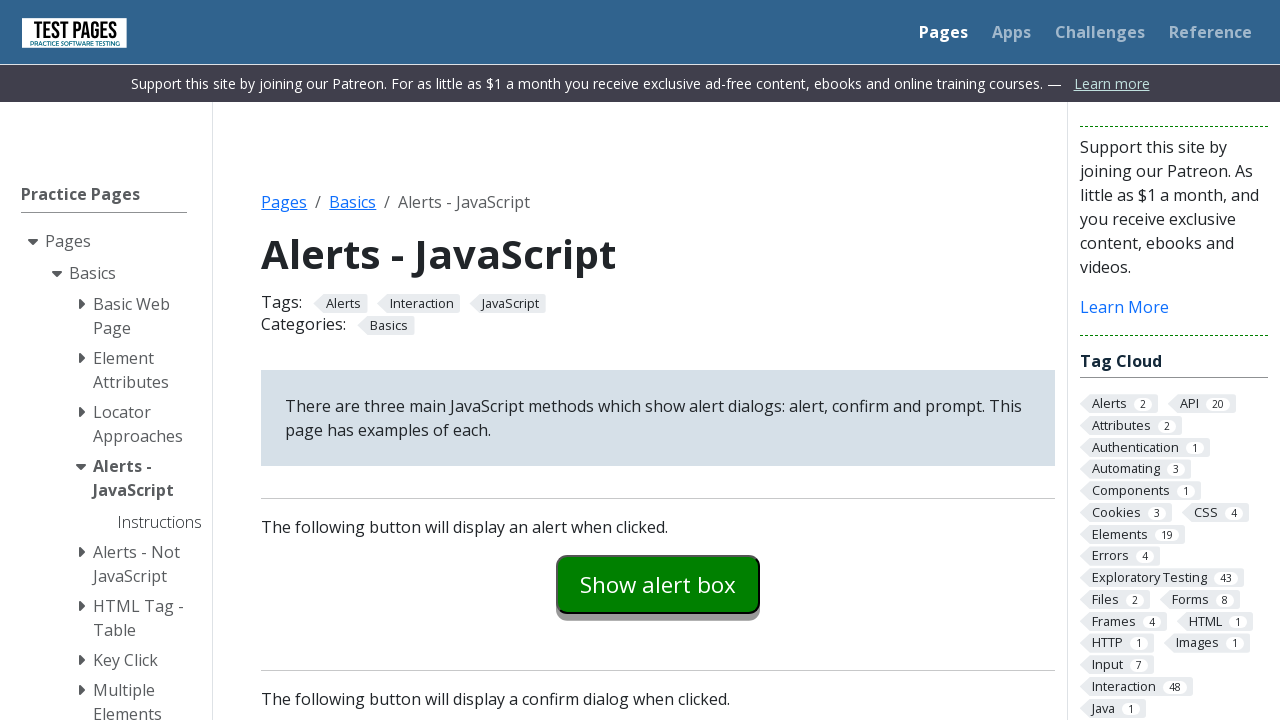

Set up dialog handler to accept and clicked confirm button at (658, 360) on #confirmexample
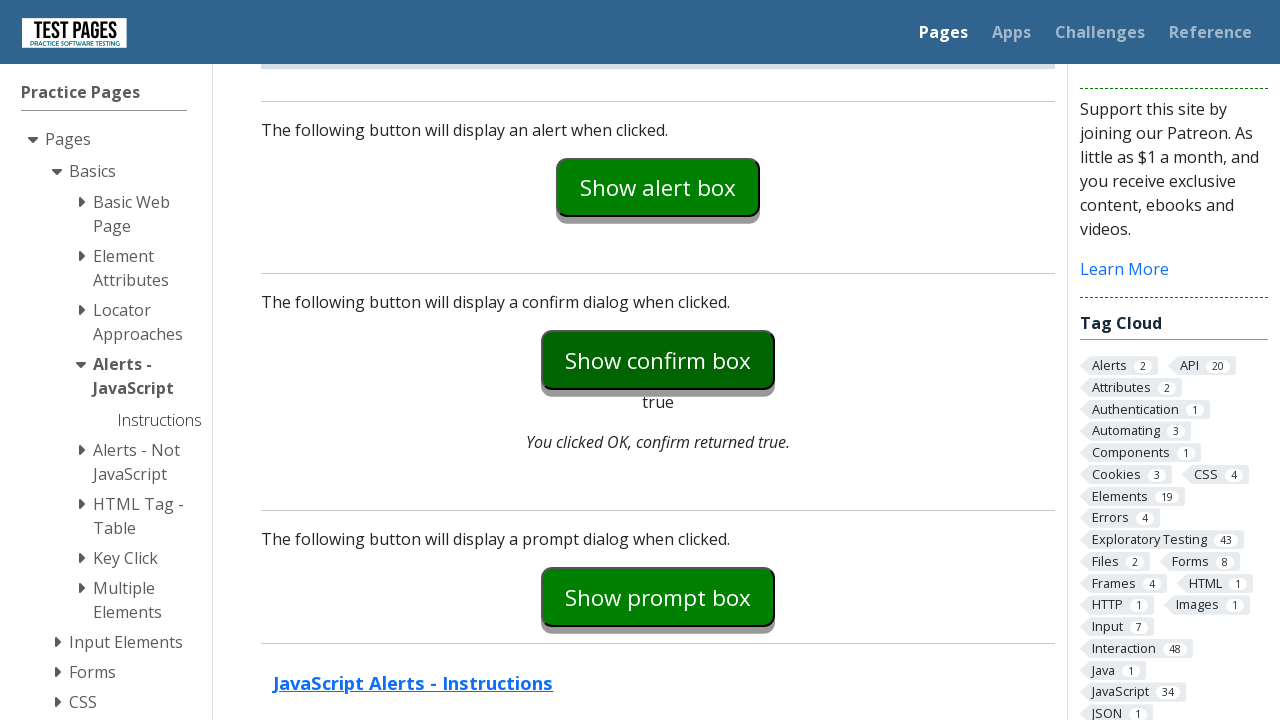

Waited for result to update after accepting dialog
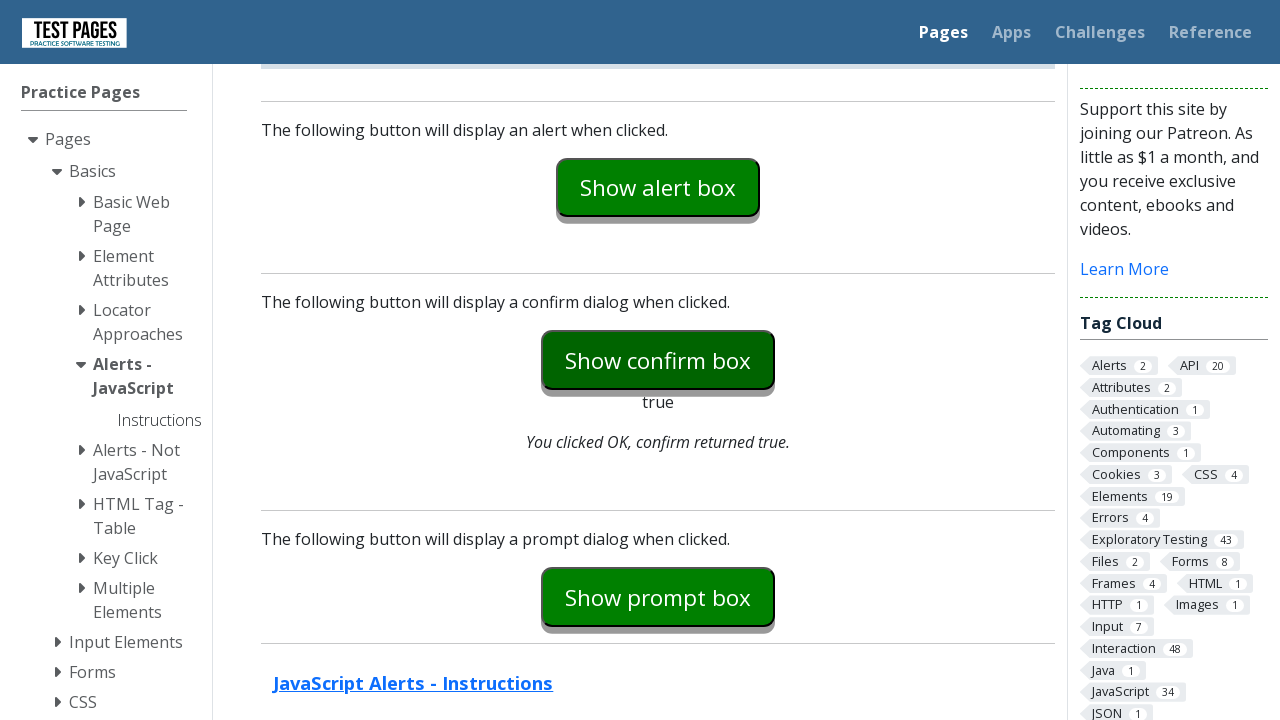

Verified confirm result shows 'true'
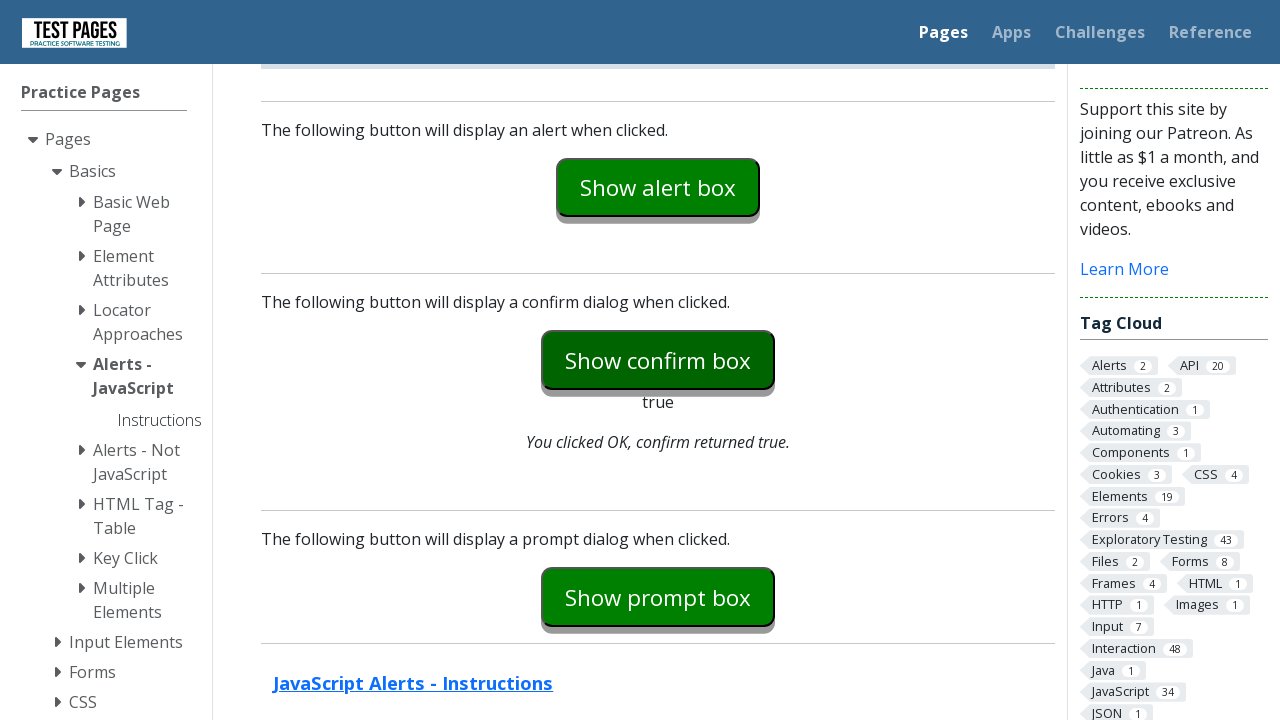

Set up dialog handler to dismiss and clicked confirm button at (658, 360) on #confirmexample
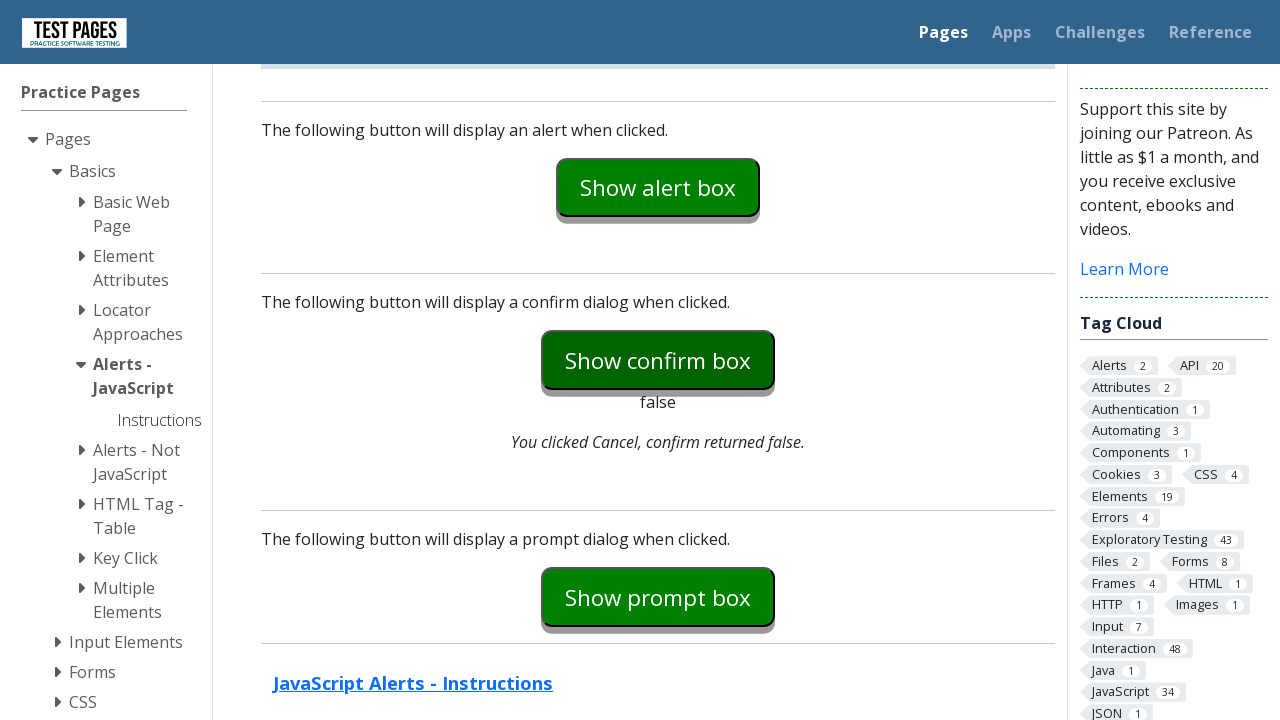

Waited for result to update after dismissing dialog
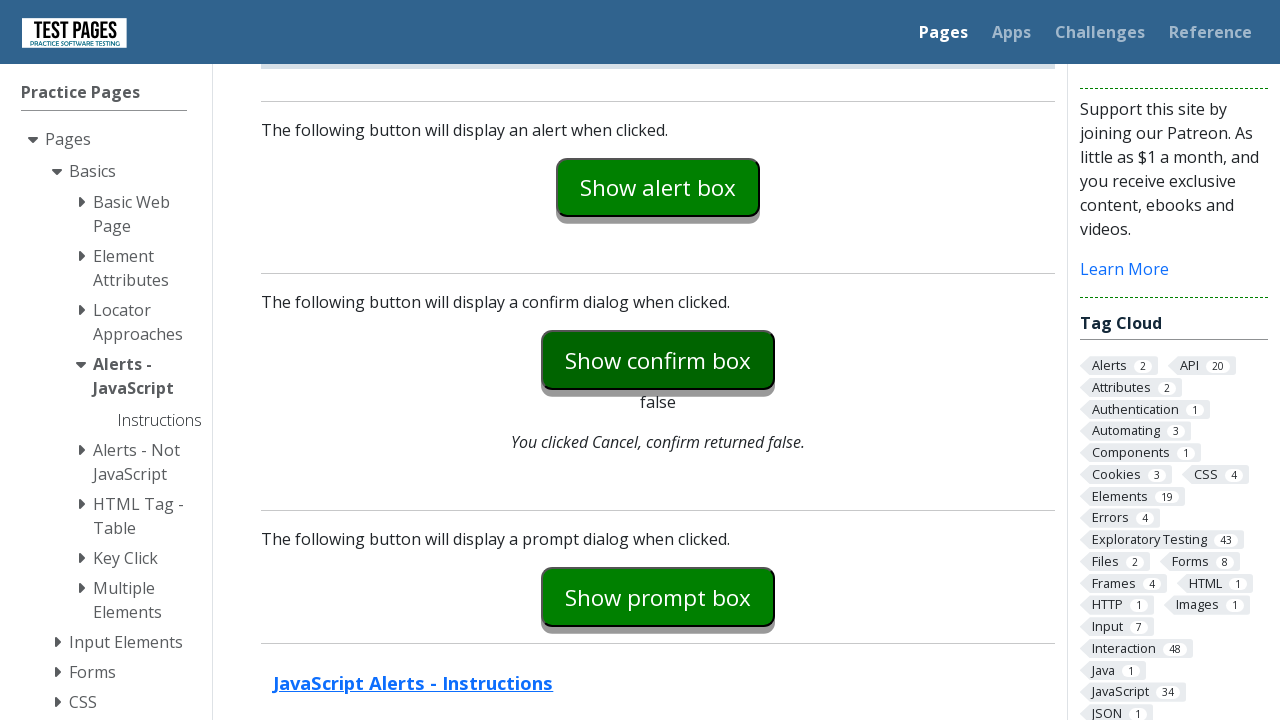

Verified confirm result shows 'false'
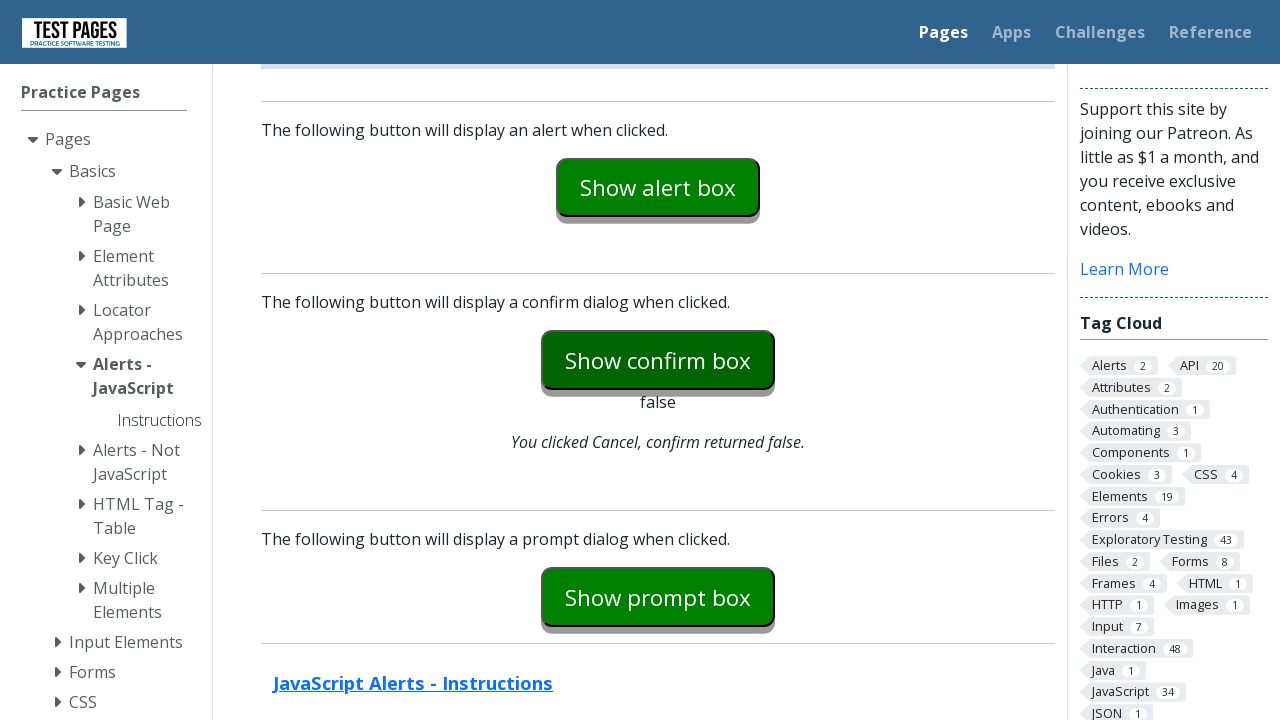

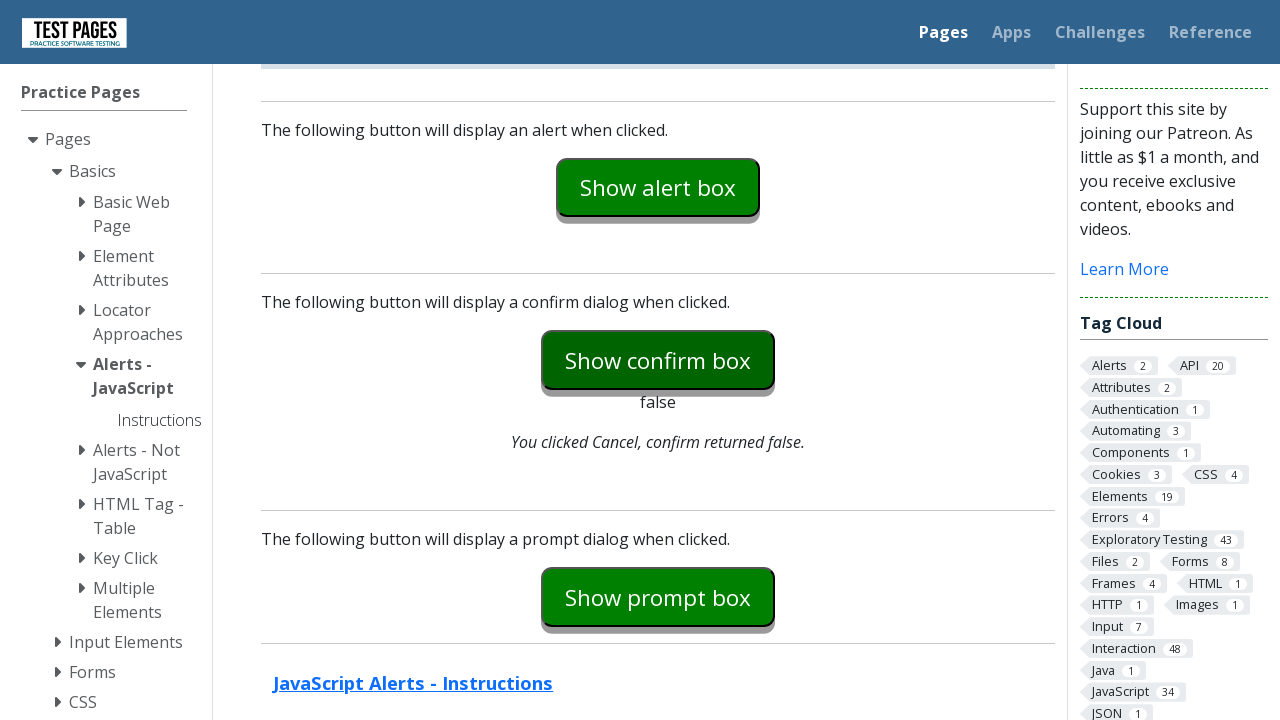